Tests jQuery UI selectable widget by performing multi-select using Ctrl+Click on multiple list items (Item 1, 3, 5, and 7)

Starting URL: https://jqueryui.com/selectable/

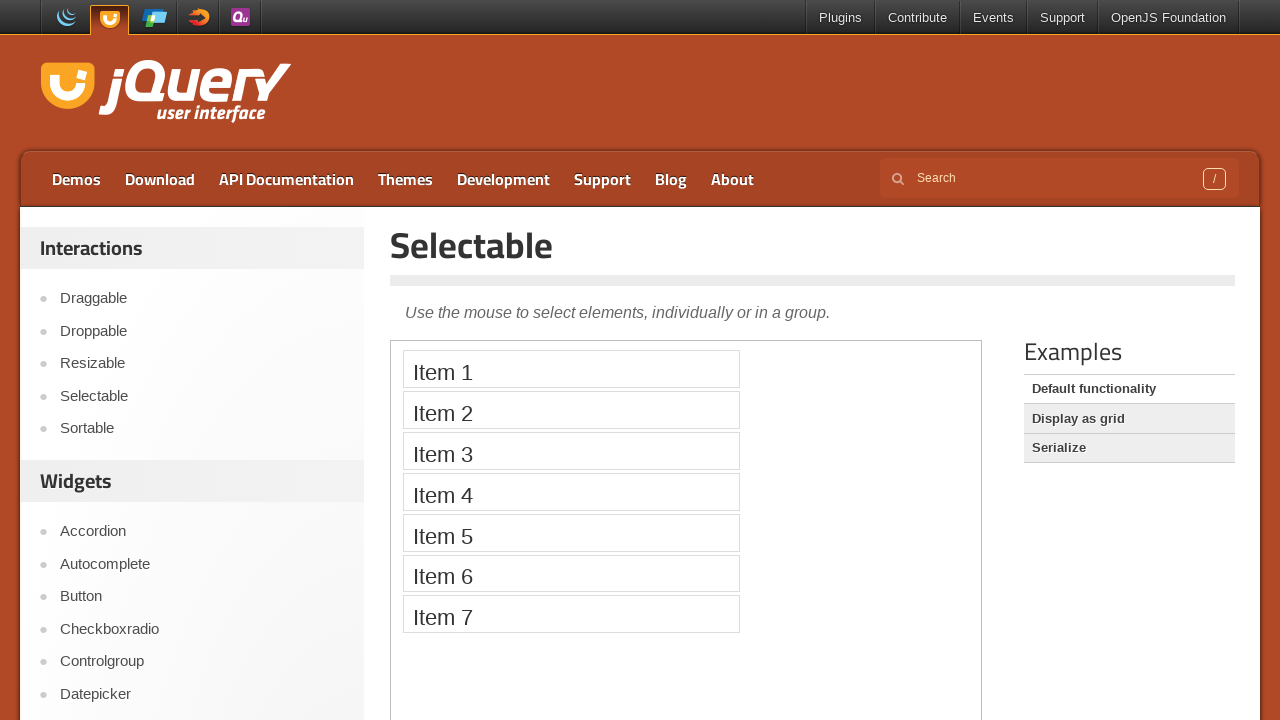

Located iframe containing selectable widget demo
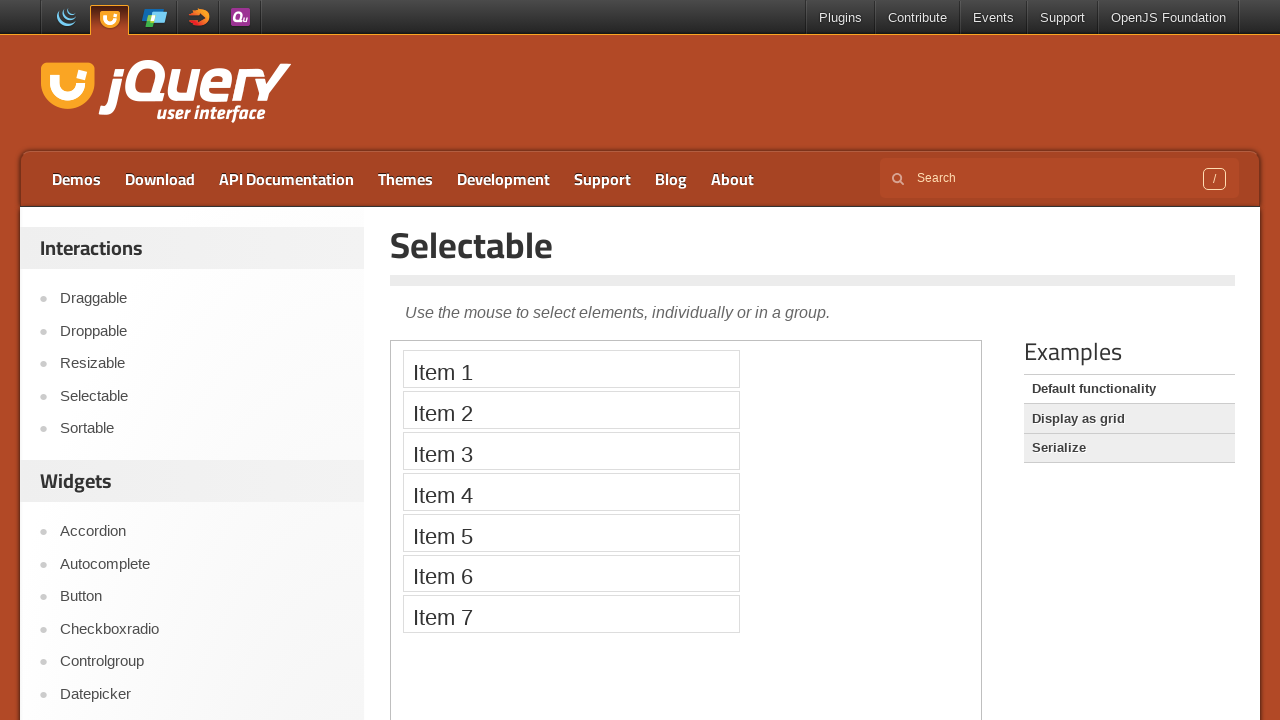

Ctrl+Clicked Item 1 to start multi-select at (571, 369) on iframe >> nth=0 >> internal:control=enter-frame >> xpath=//li[text()='Item 1']
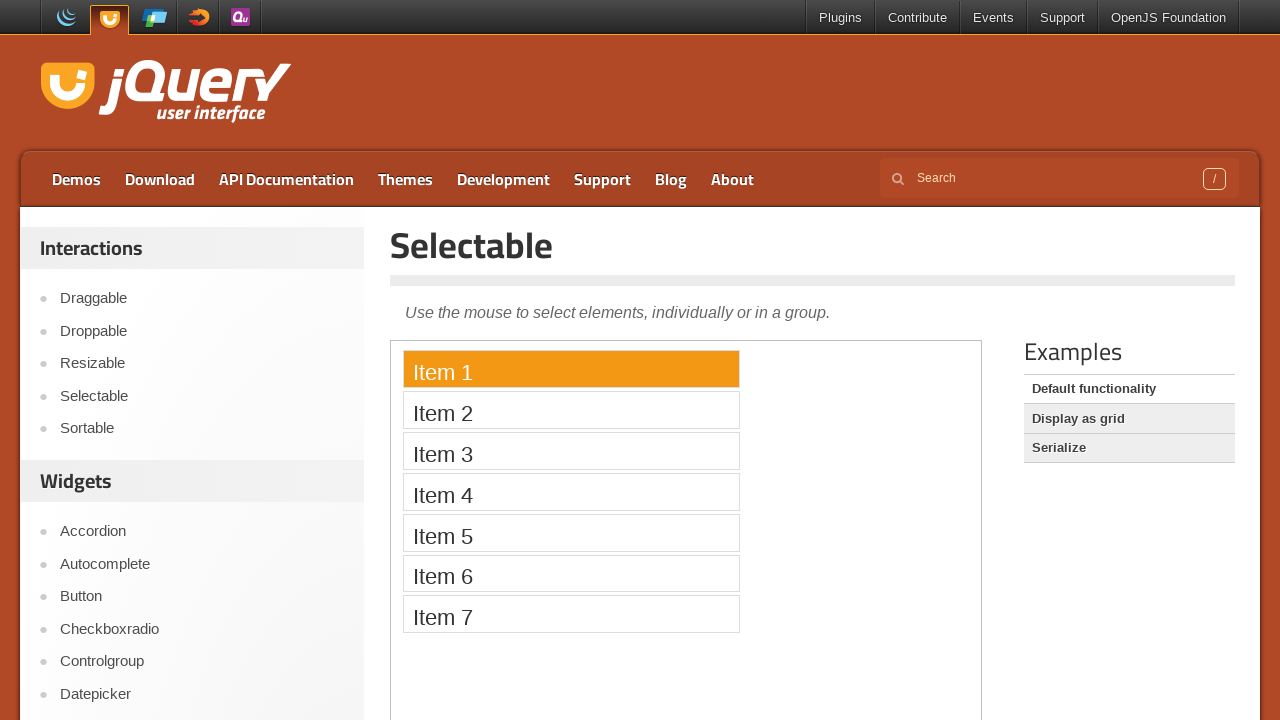

Ctrl+Clicked Item 3 to add to selection at (571, 451) on iframe >> nth=0 >> internal:control=enter-frame >> xpath=//li[text()='Item 3']
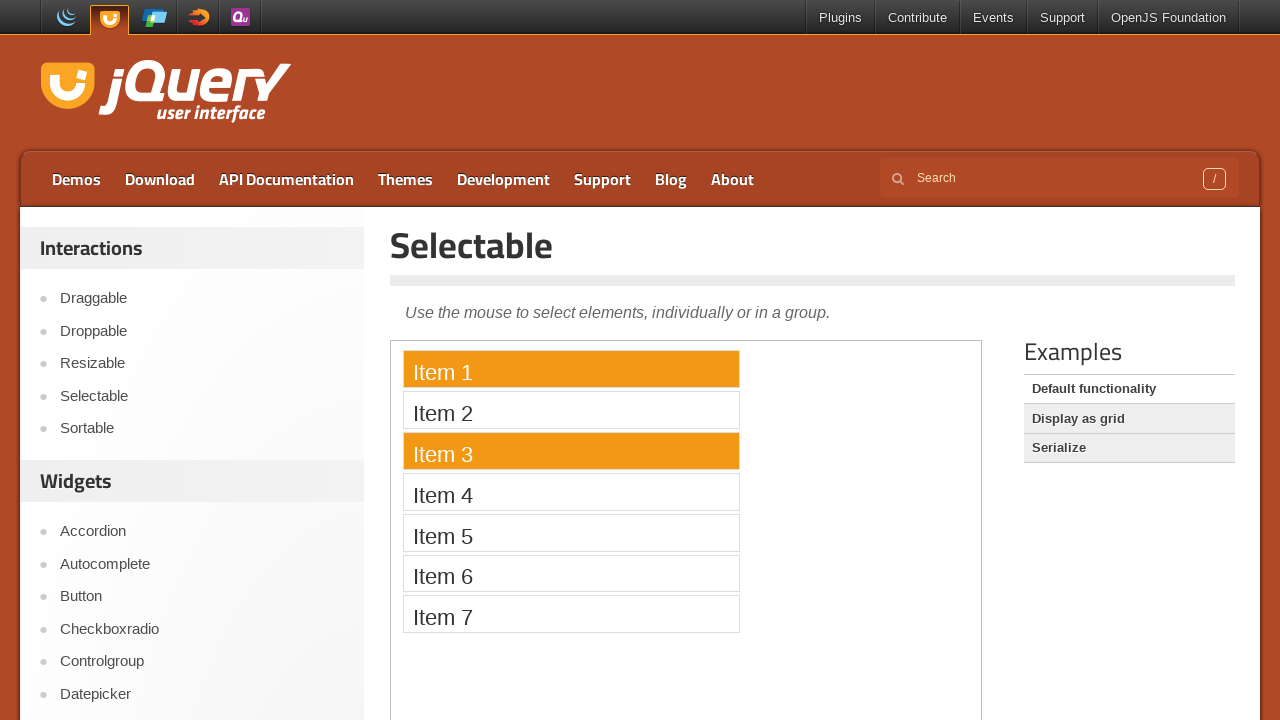

Ctrl+Clicked Item 5 to add to selection at (571, 532) on iframe >> nth=0 >> internal:control=enter-frame >> xpath=//li[text()='Item 5']
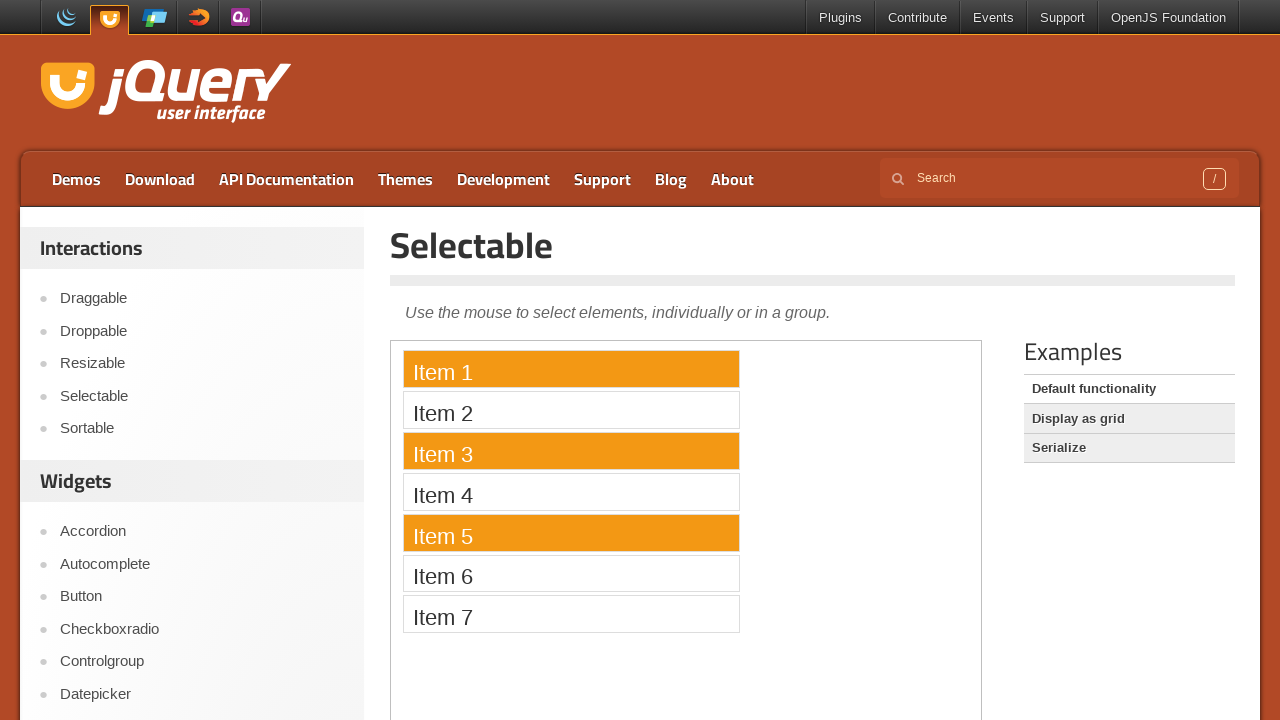

Ctrl+Clicked Item 7 to complete multi-select of items 1, 3, 5, and 7 at (571, 614) on iframe >> nth=0 >> internal:control=enter-frame >> xpath=//li[text()='Item 7']
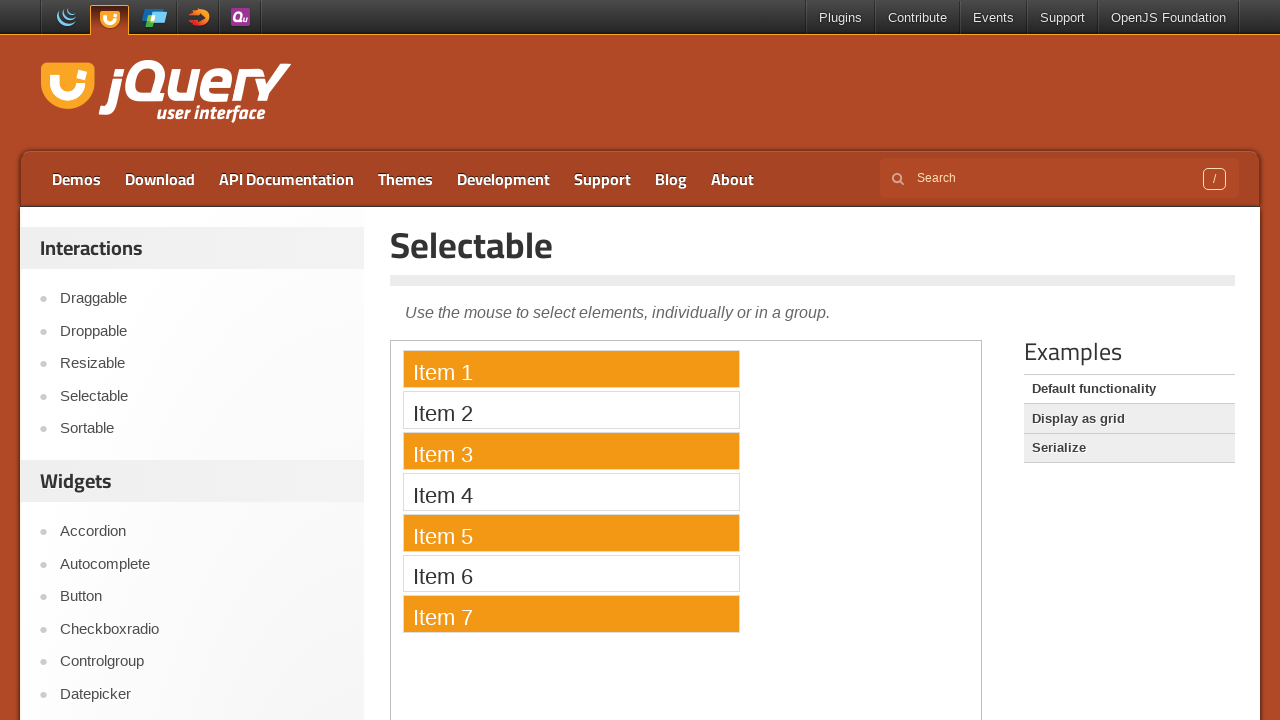

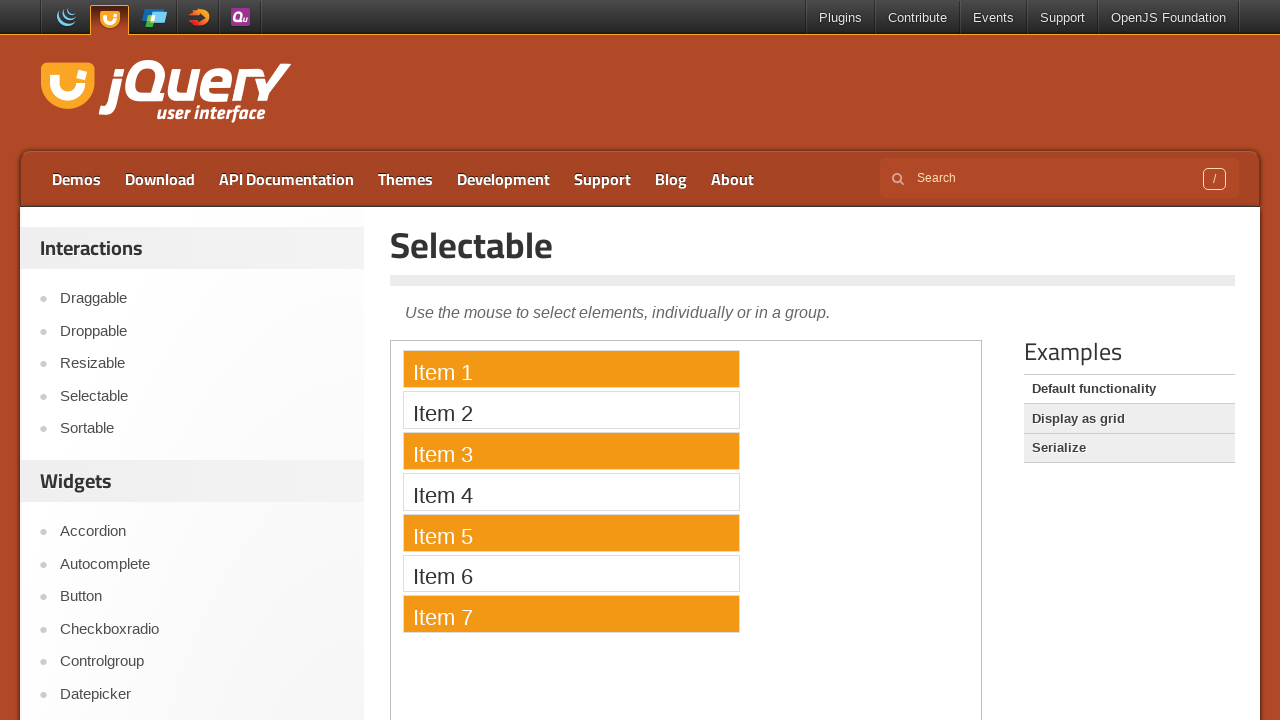